Tests keyboard operations on a key press demo page by sending the ALT key press action

Starting URL: https://the-internet.herokuapp.com/key_presses

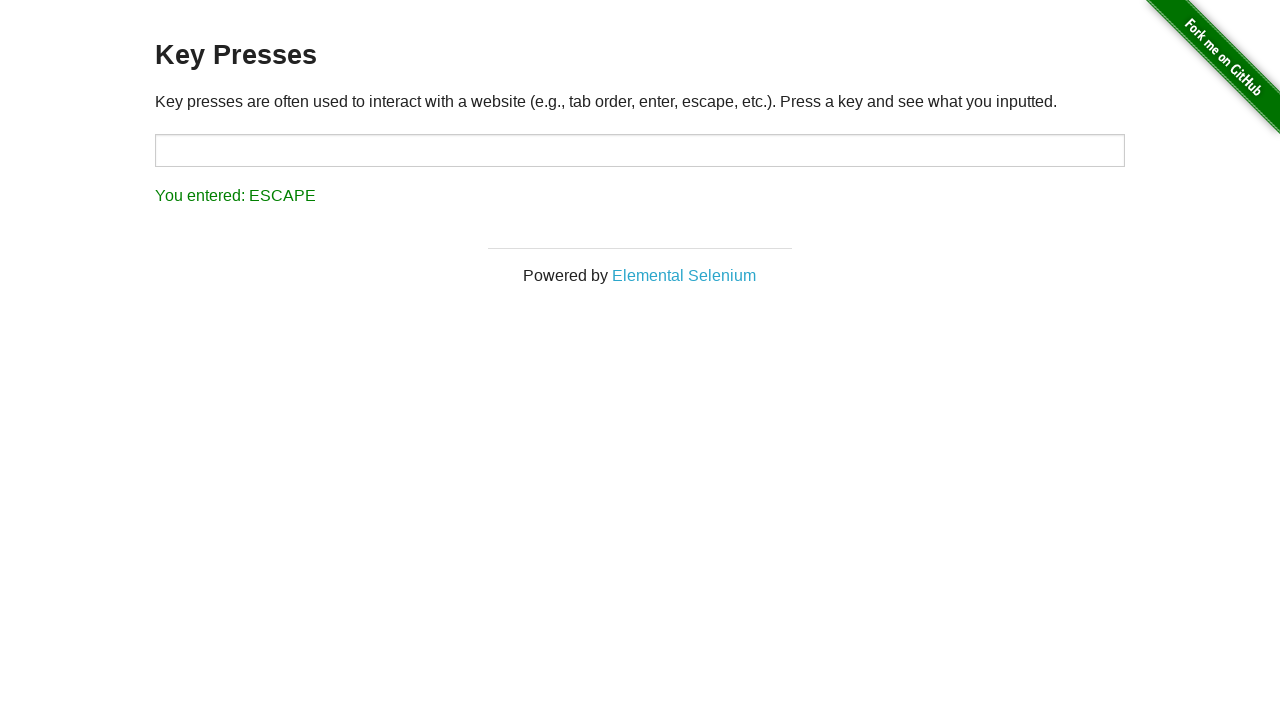

Navigated to key presses demo page
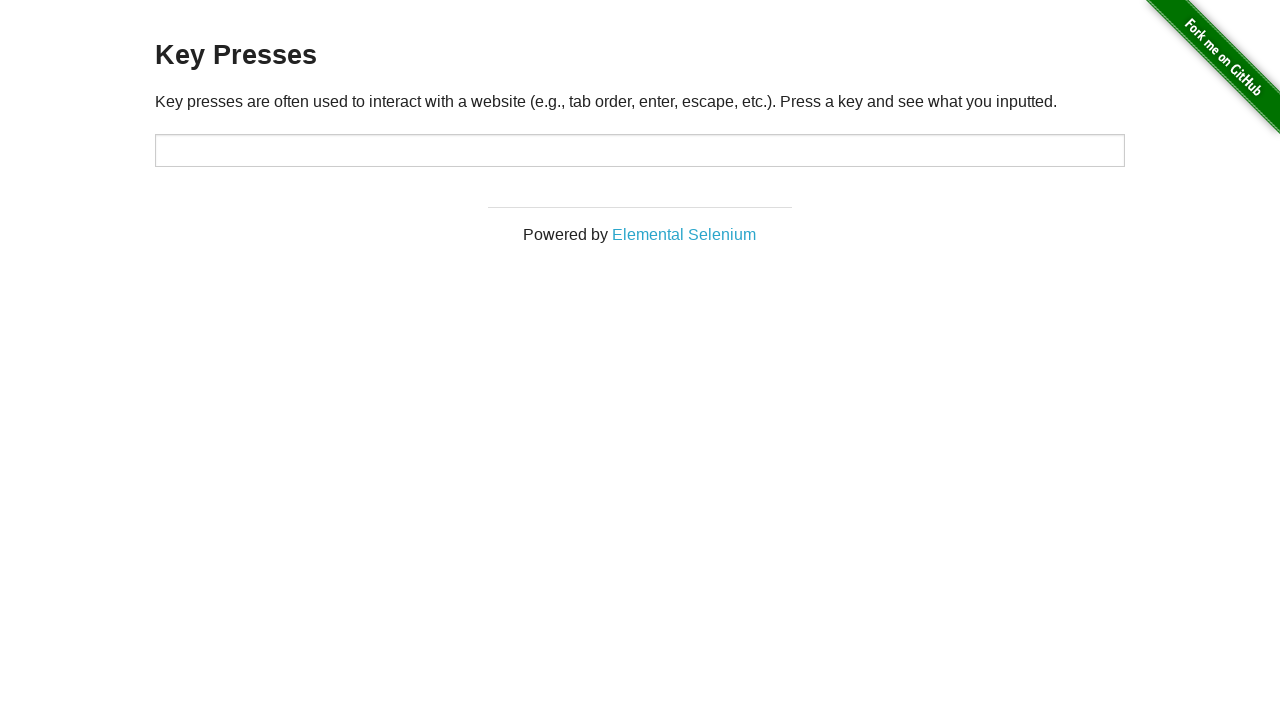

Pressed ALT key
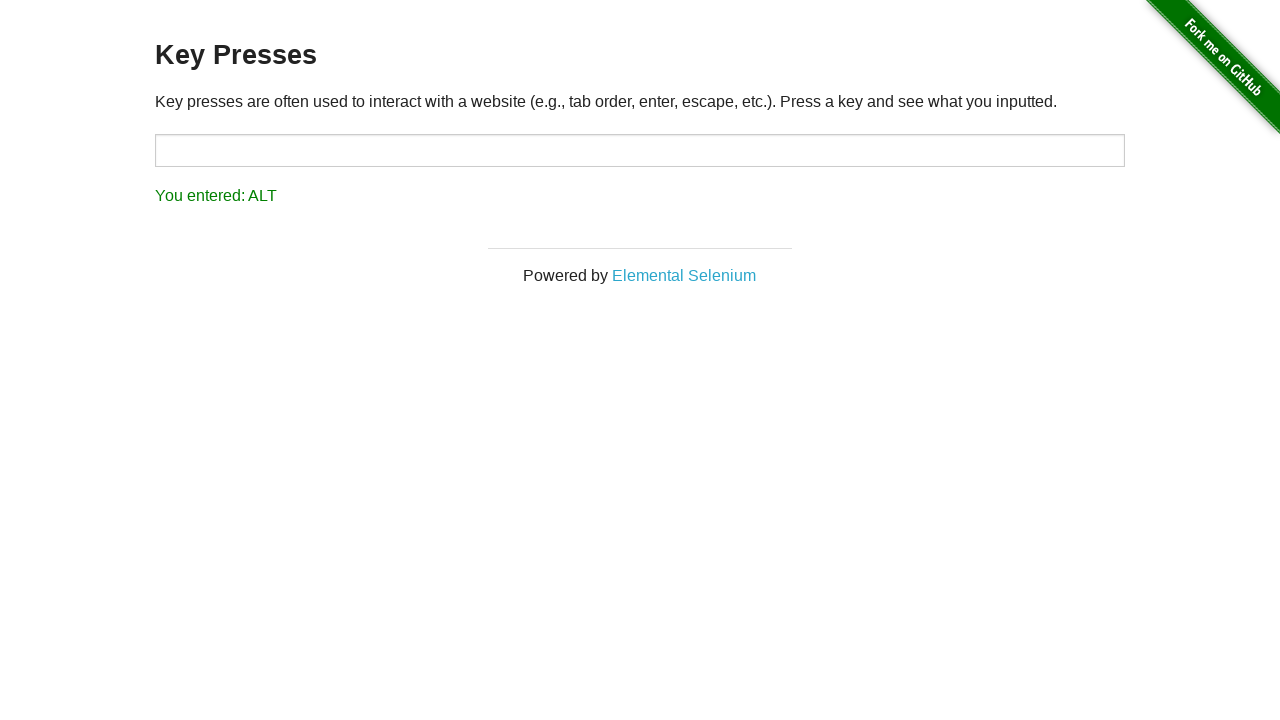

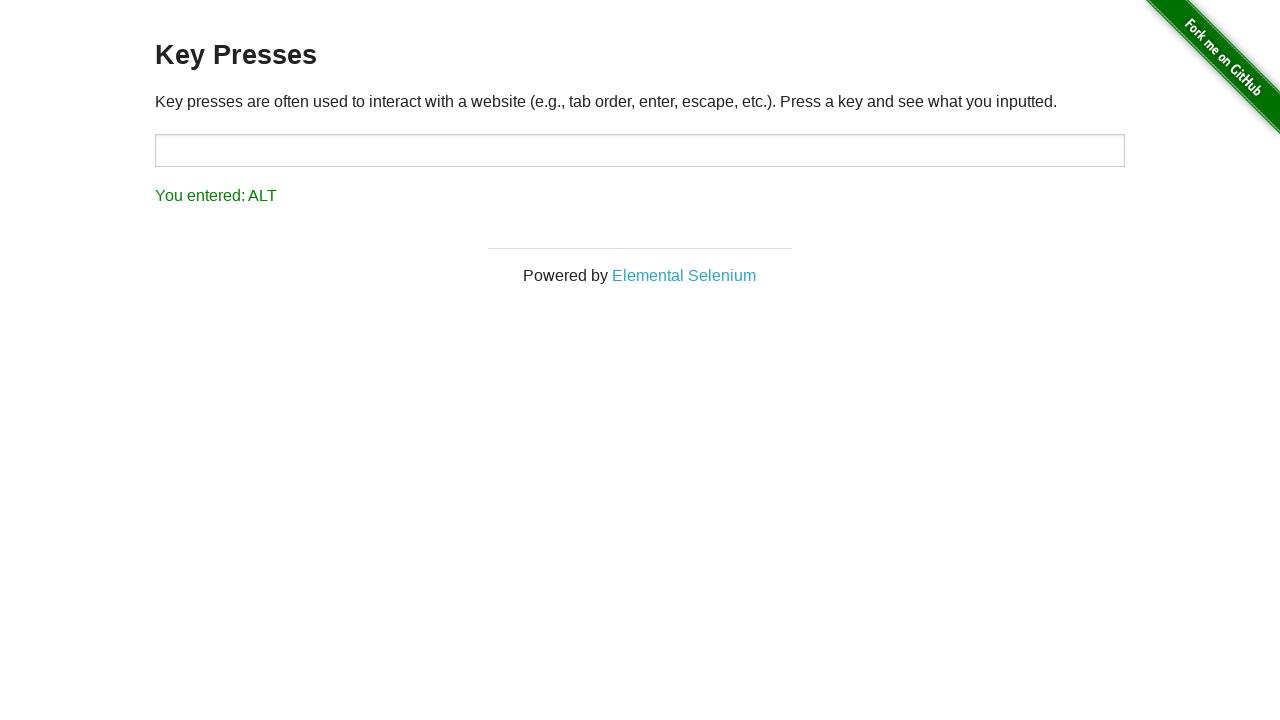